Tests that the counter displays the correct number of todo items as they are added

Starting URL: https://demo.playwright.dev/todomvc

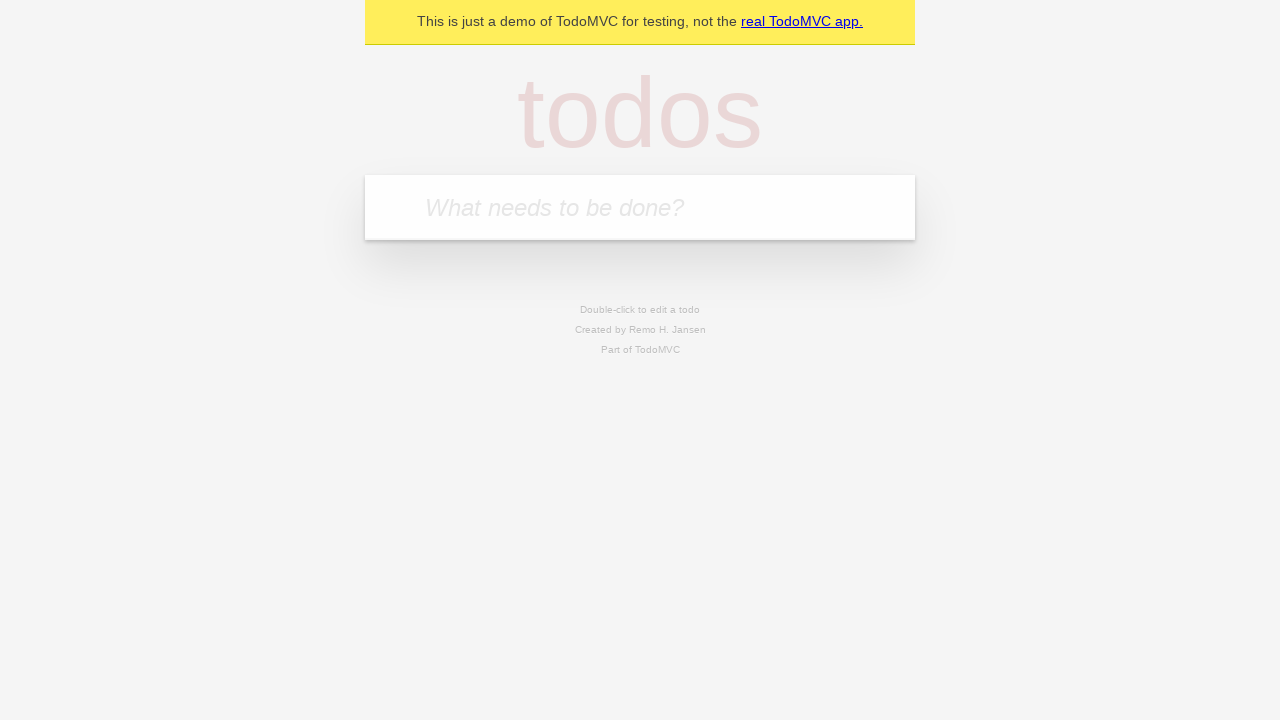

Located the todo input field
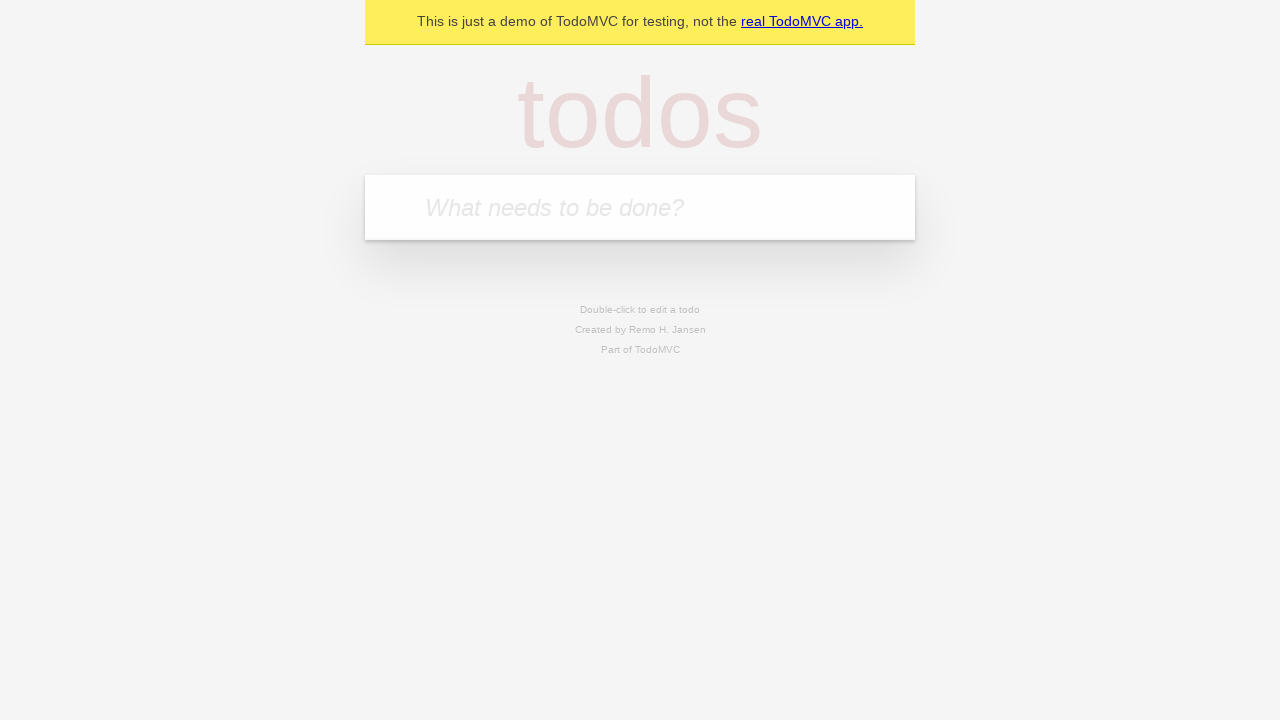

Filled todo input with 'buy some cheese' on internal:attr=[placeholder="What needs to be done?"i]
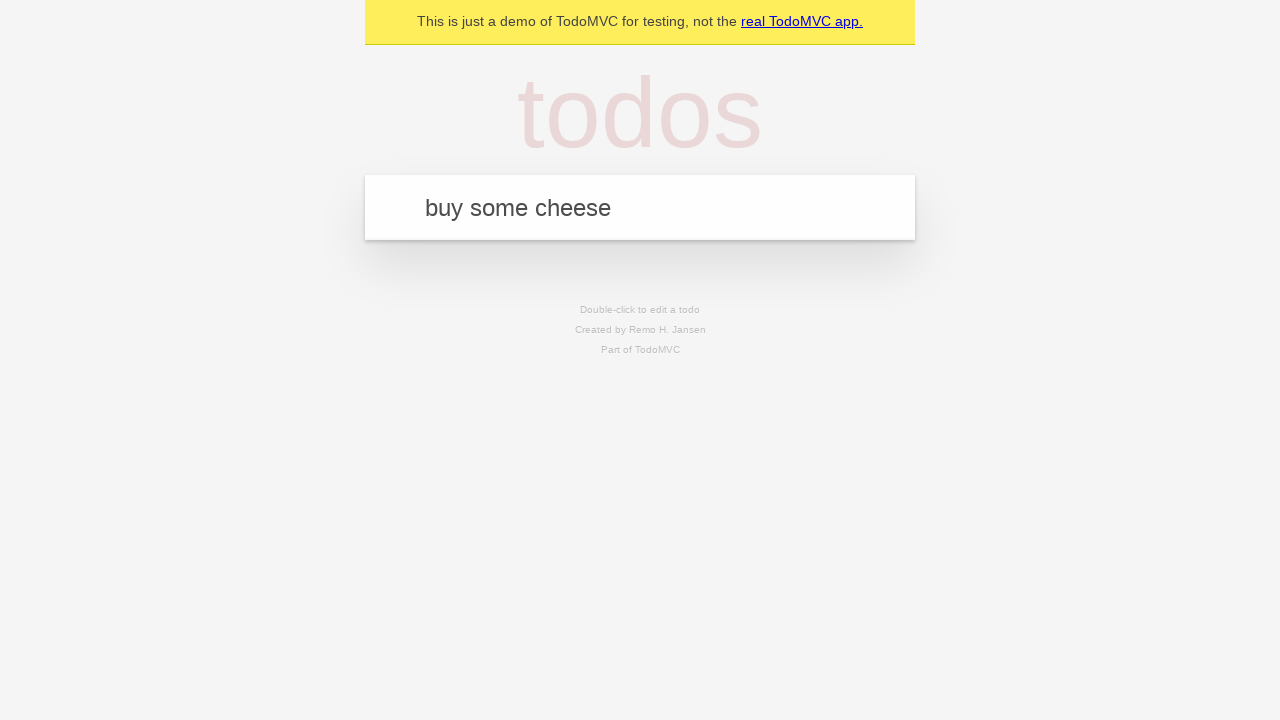

Pressed Enter to create first todo item on internal:attr=[placeholder="What needs to be done?"i]
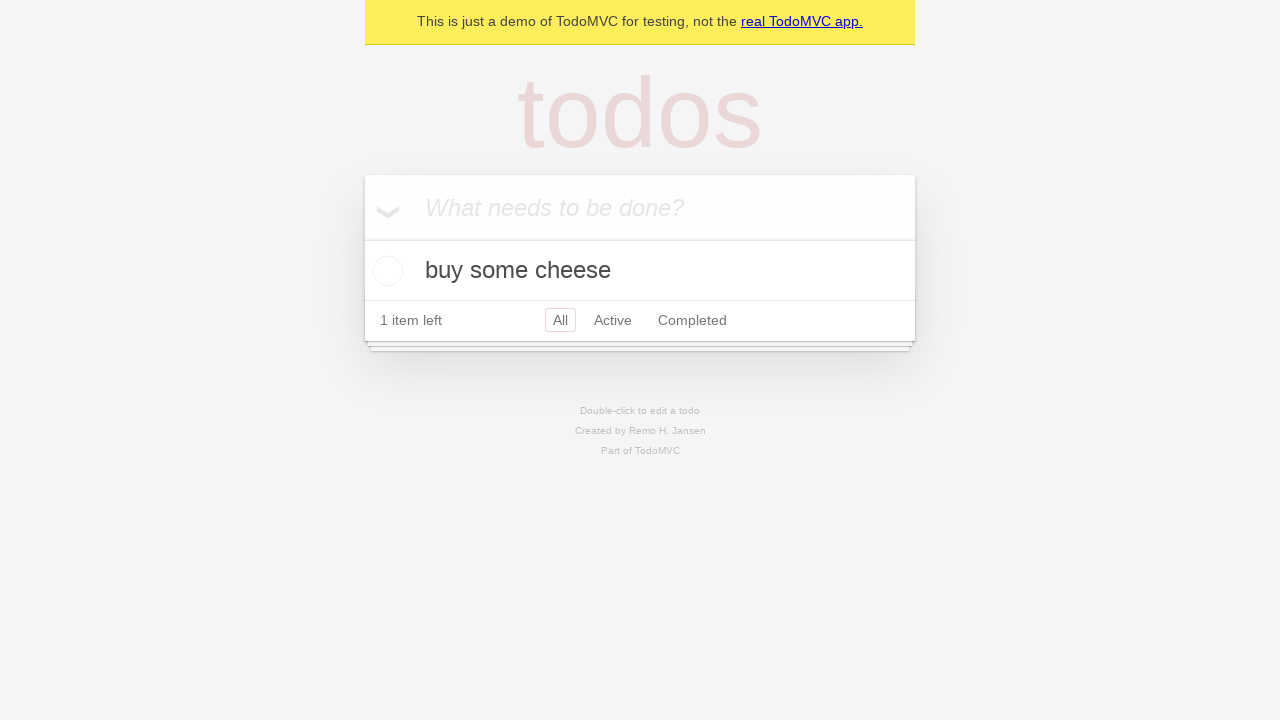

Todo counter element appeared after adding first item
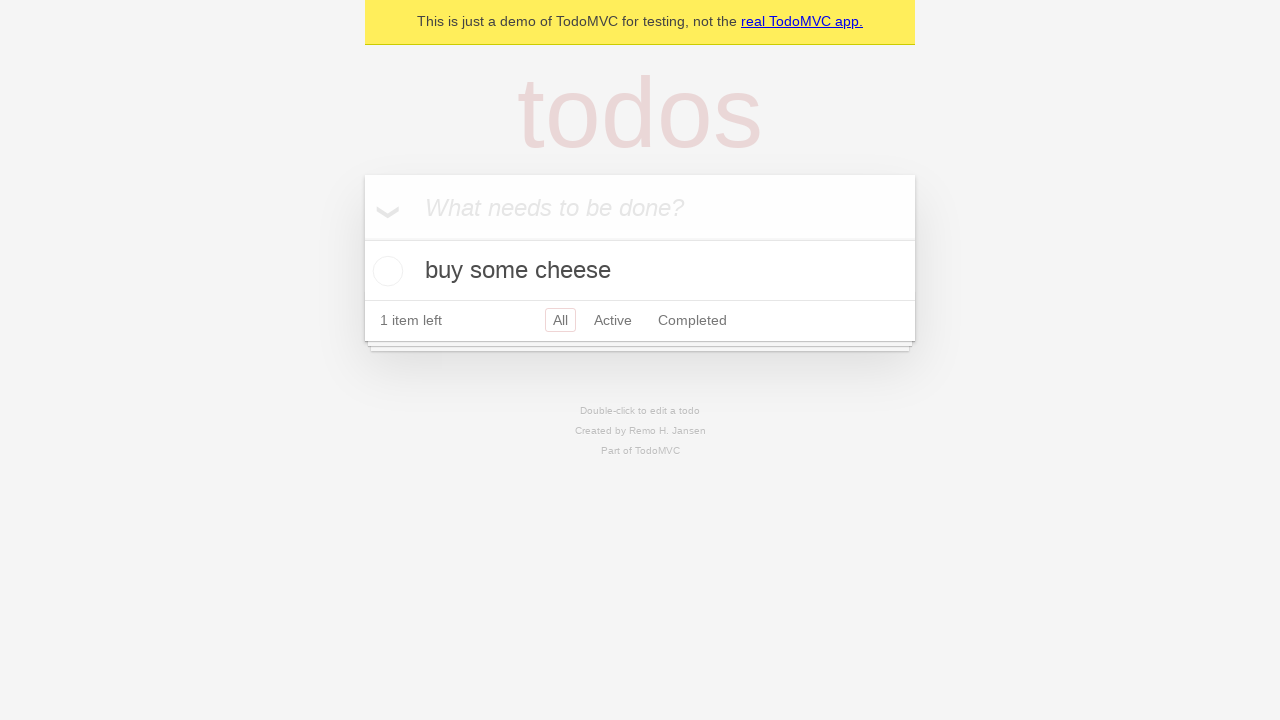

Filled todo input with 'feed the cat' on internal:attr=[placeholder="What needs to be done?"i]
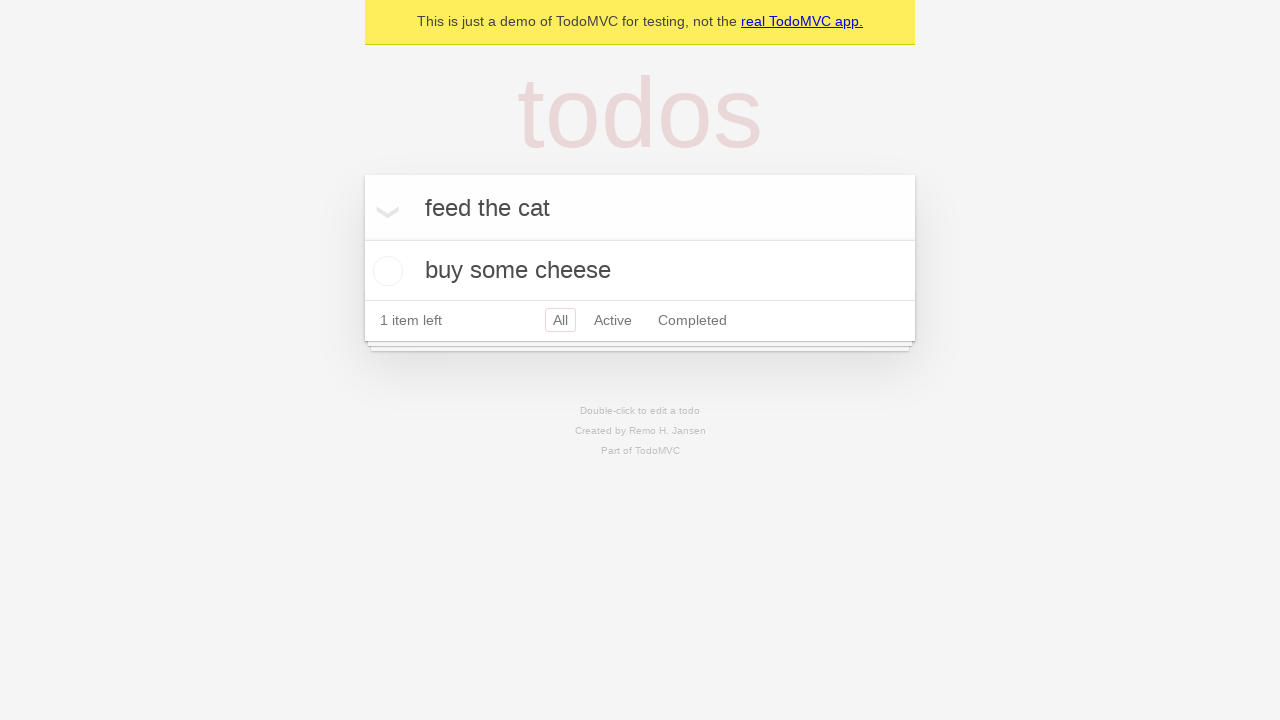

Pressed Enter to create second todo item on internal:attr=[placeholder="What needs to be done?"i]
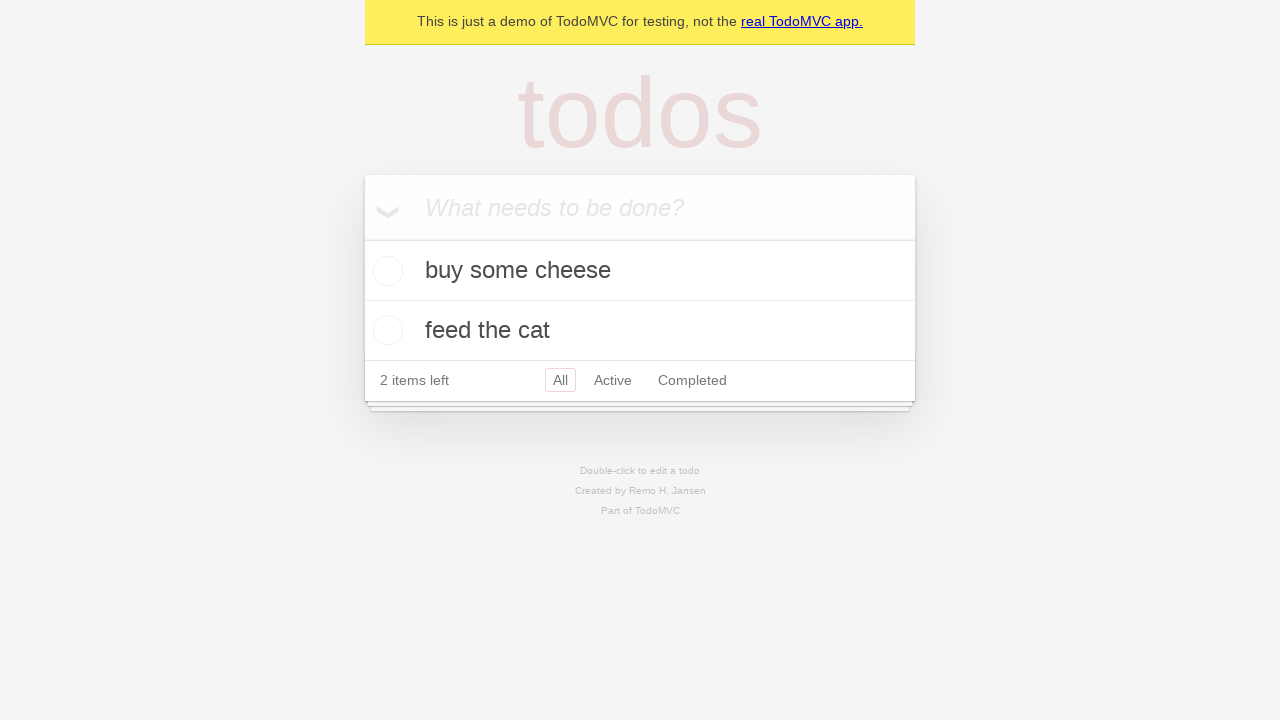

Todo counter updated to display 2 items
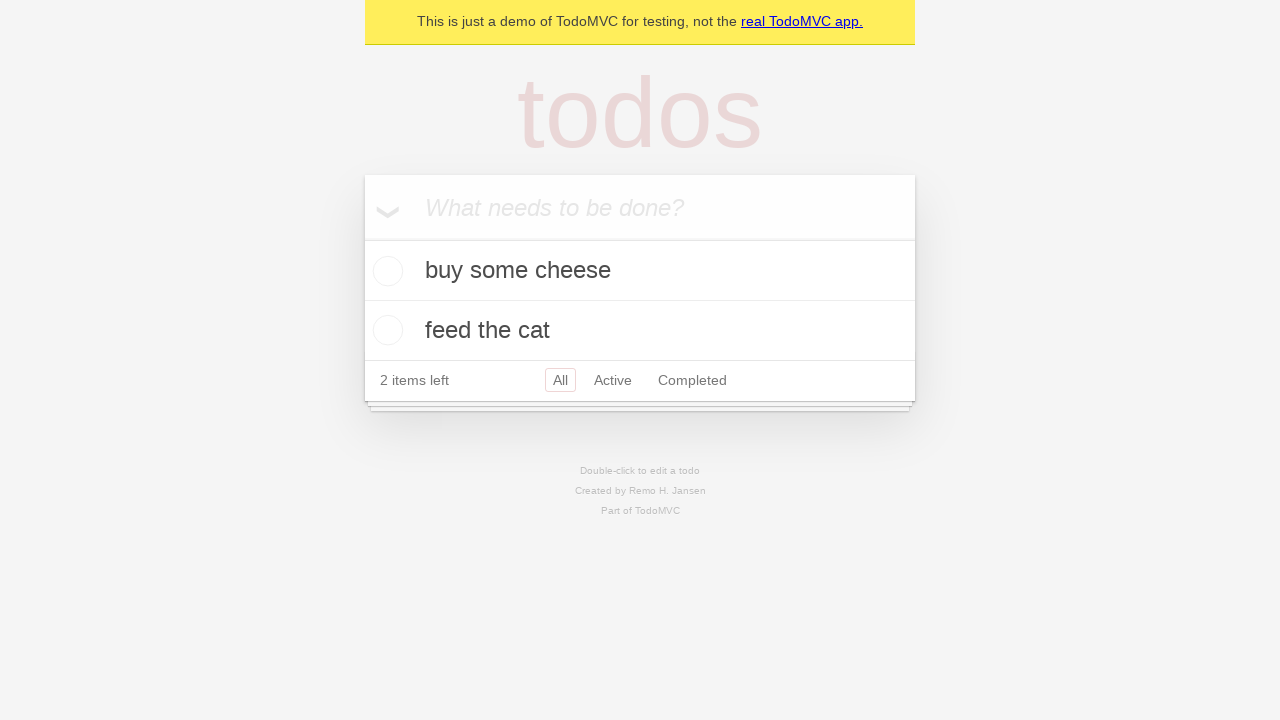

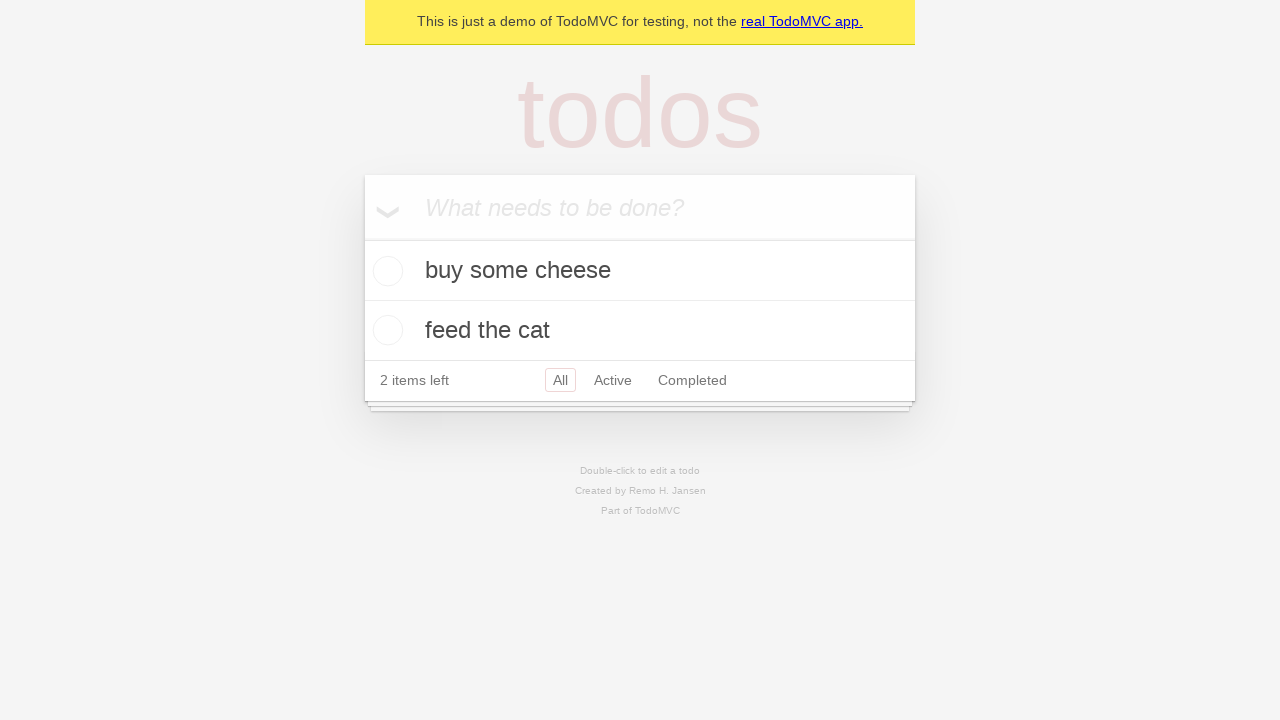